Tests that edits are saved when the input field loses focus (blur)

Starting URL: https://demo.playwright.dev/todomvc

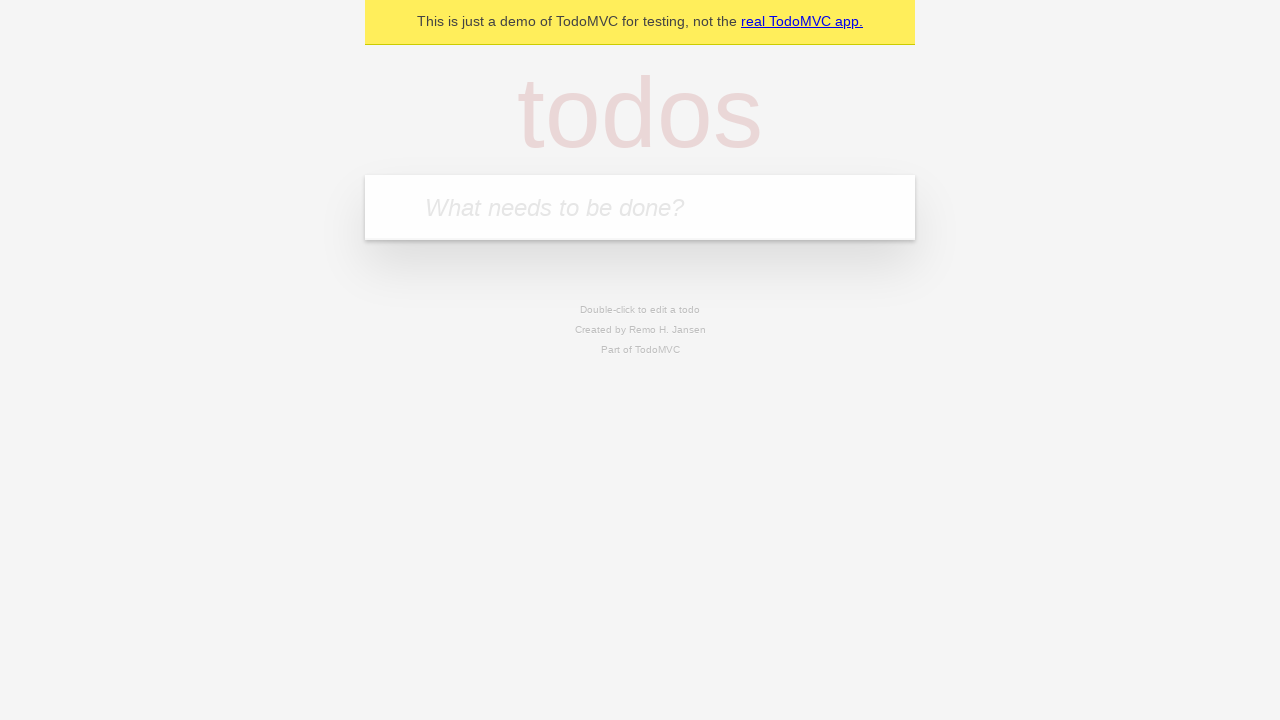

Filled first todo input with 'buy some cheese' on internal:attr=[placeholder="What needs to be done?"i]
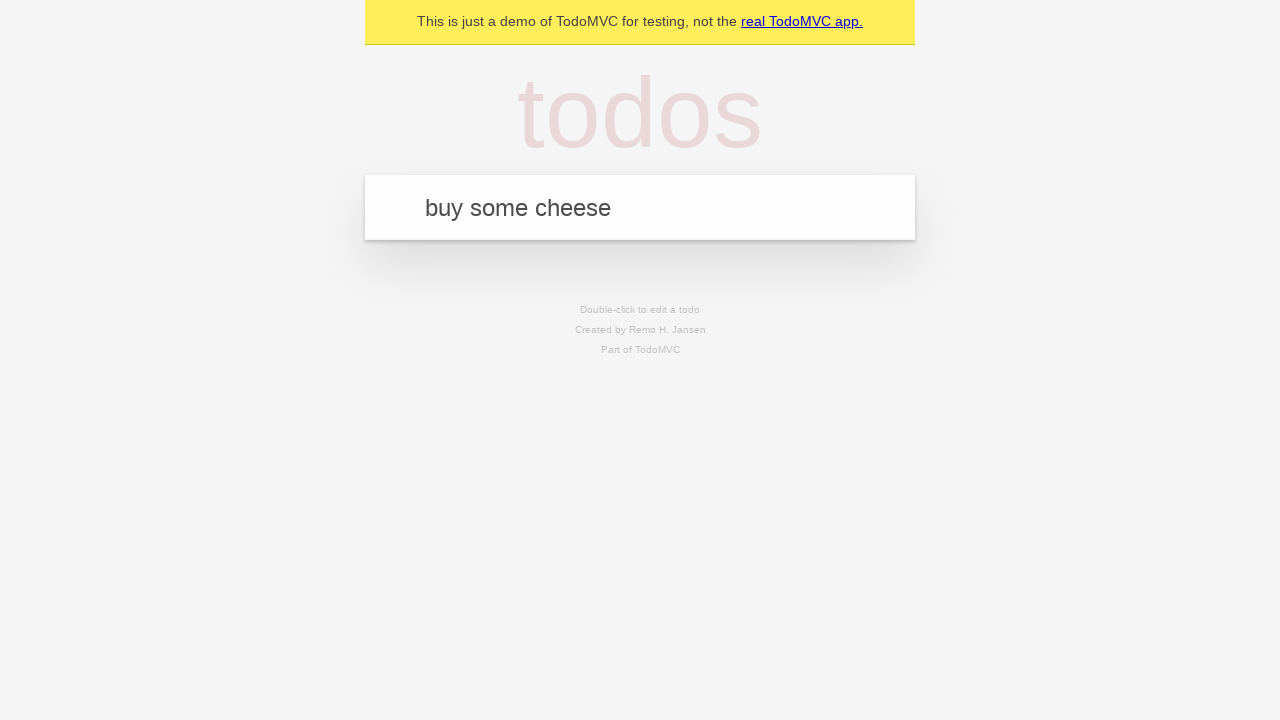

Pressed Enter to create first todo on internal:attr=[placeholder="What needs to be done?"i]
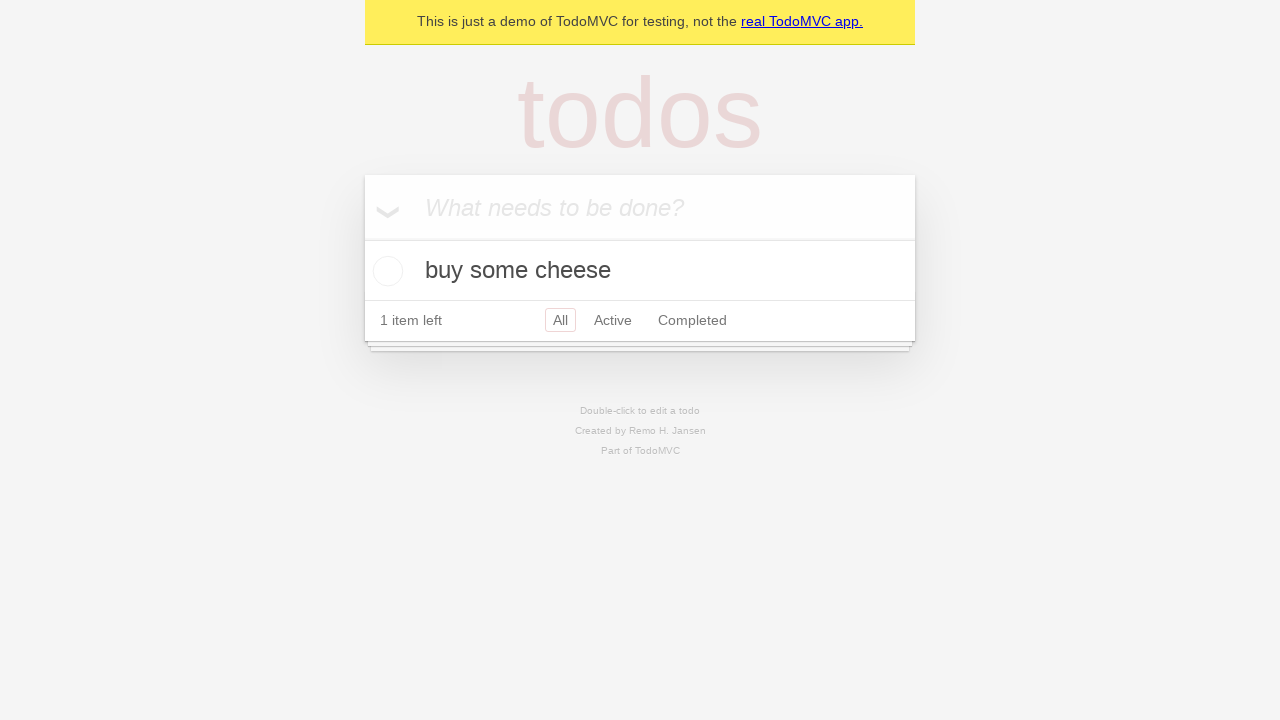

Filled second todo input with 'feed the cat' on internal:attr=[placeholder="What needs to be done?"i]
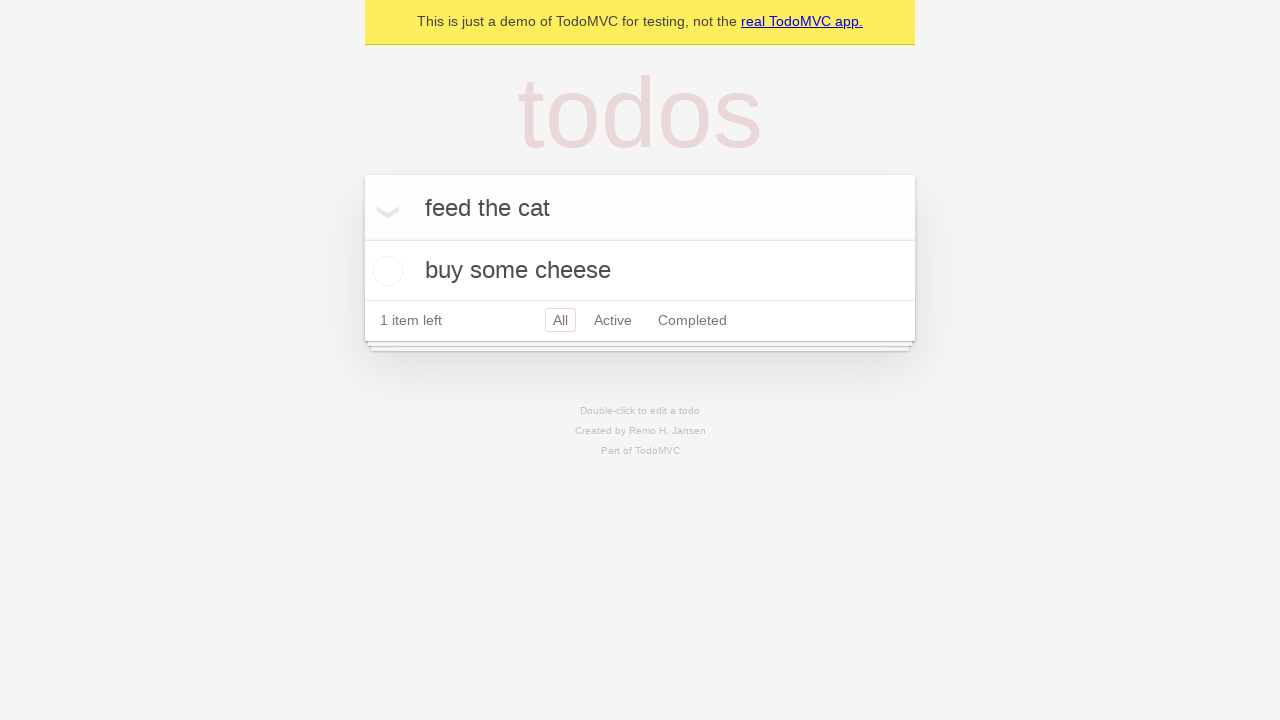

Pressed Enter to create second todo on internal:attr=[placeholder="What needs to be done?"i]
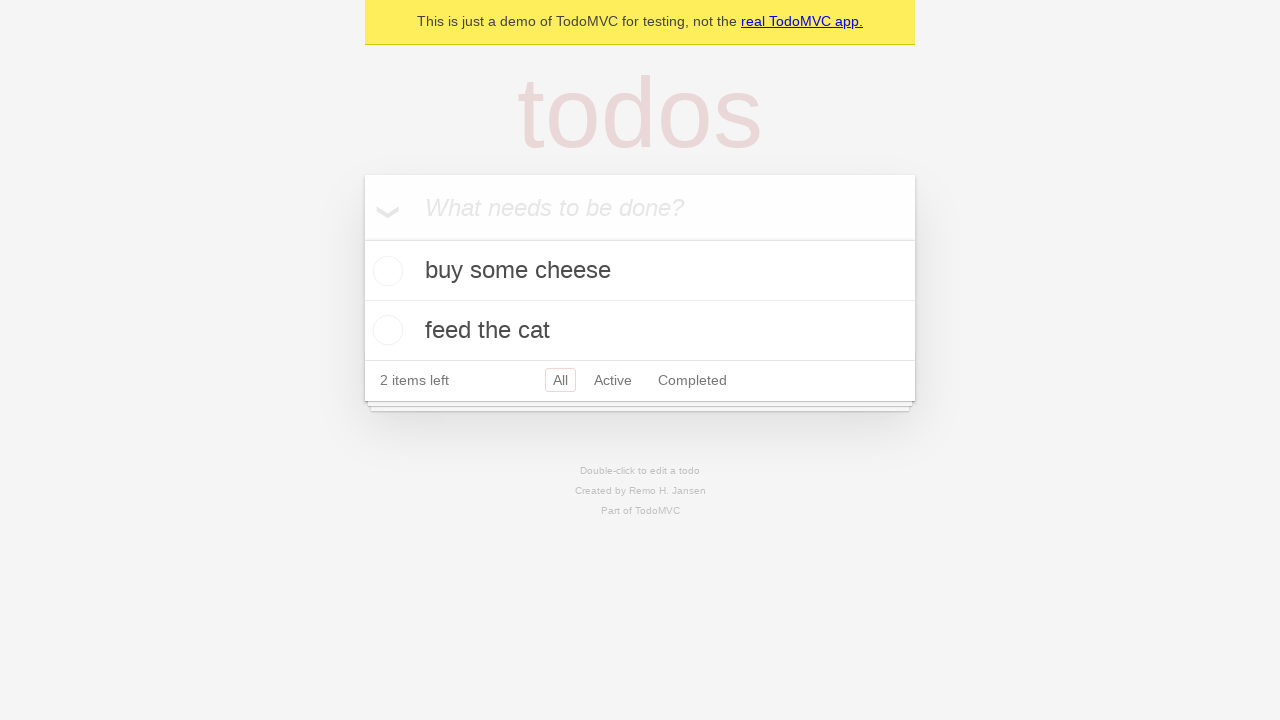

Filled third todo input with 'book a doctors appointment' on internal:attr=[placeholder="What needs to be done?"i]
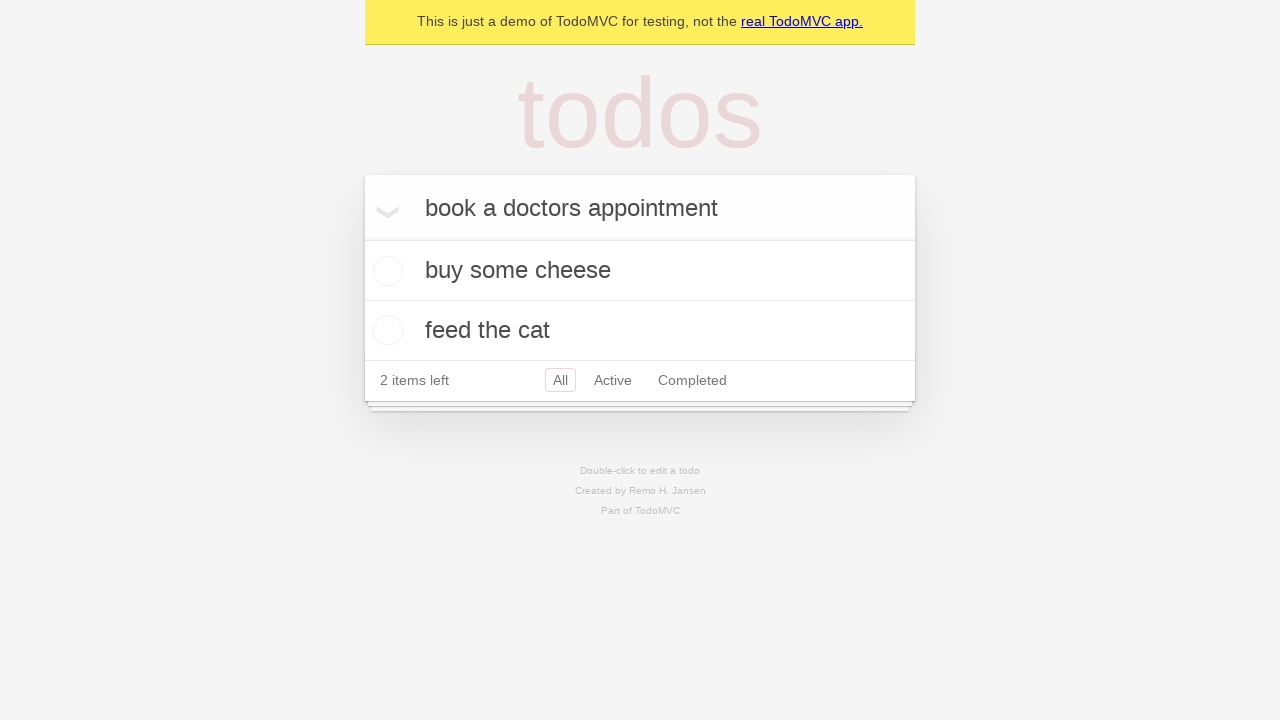

Pressed Enter to create third todo on internal:attr=[placeholder="What needs to be done?"i]
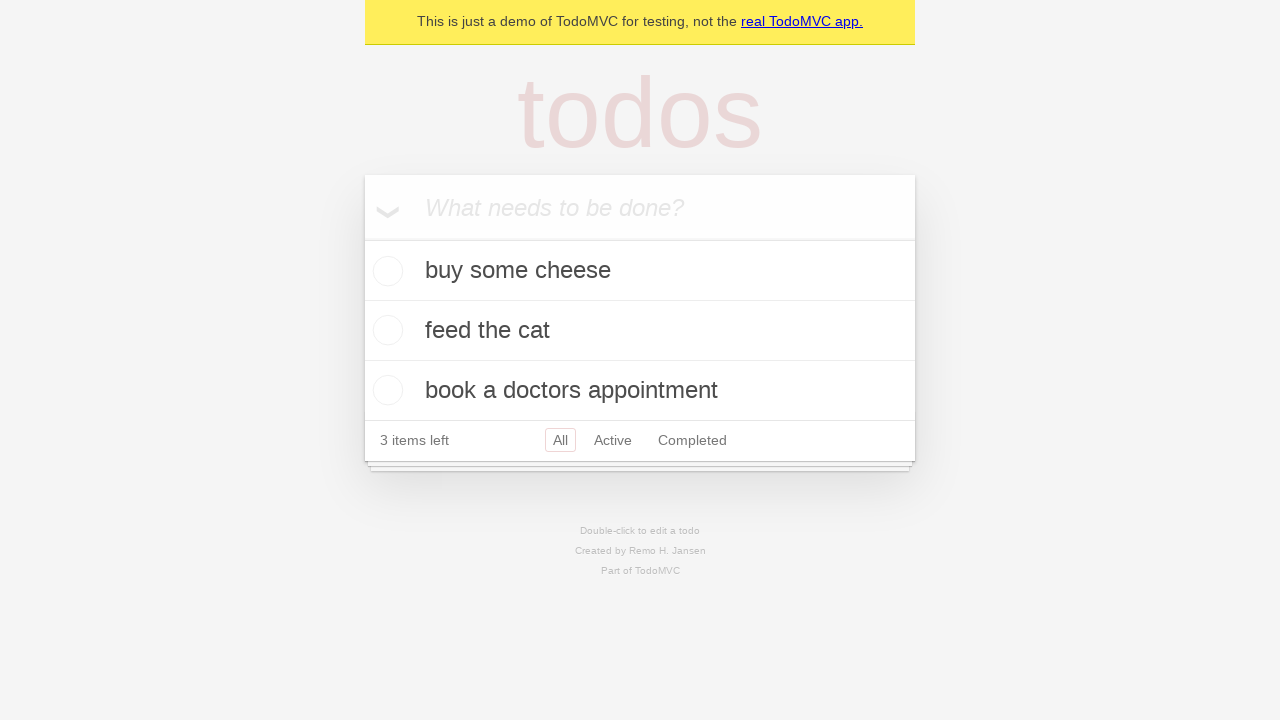

Located all todo items
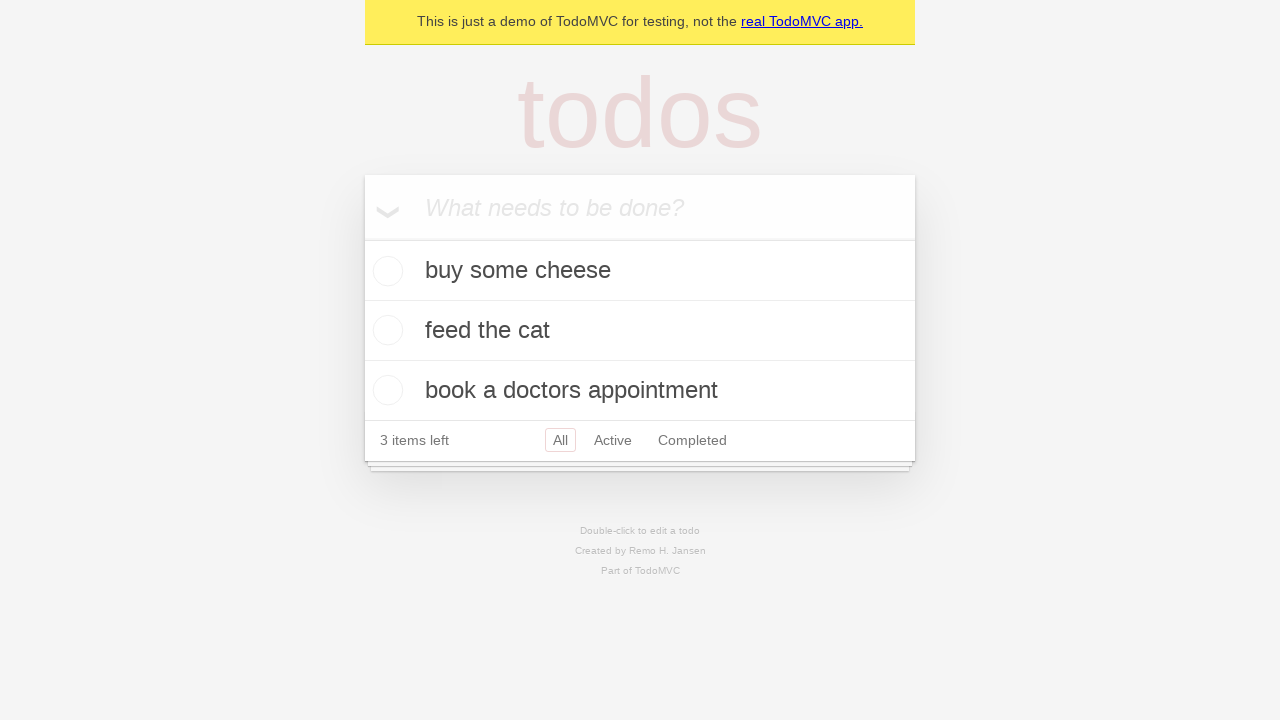

Double-clicked second todo item to enter edit mode at (640, 331) on internal:testid=[data-testid="todo-item"s] >> nth=1
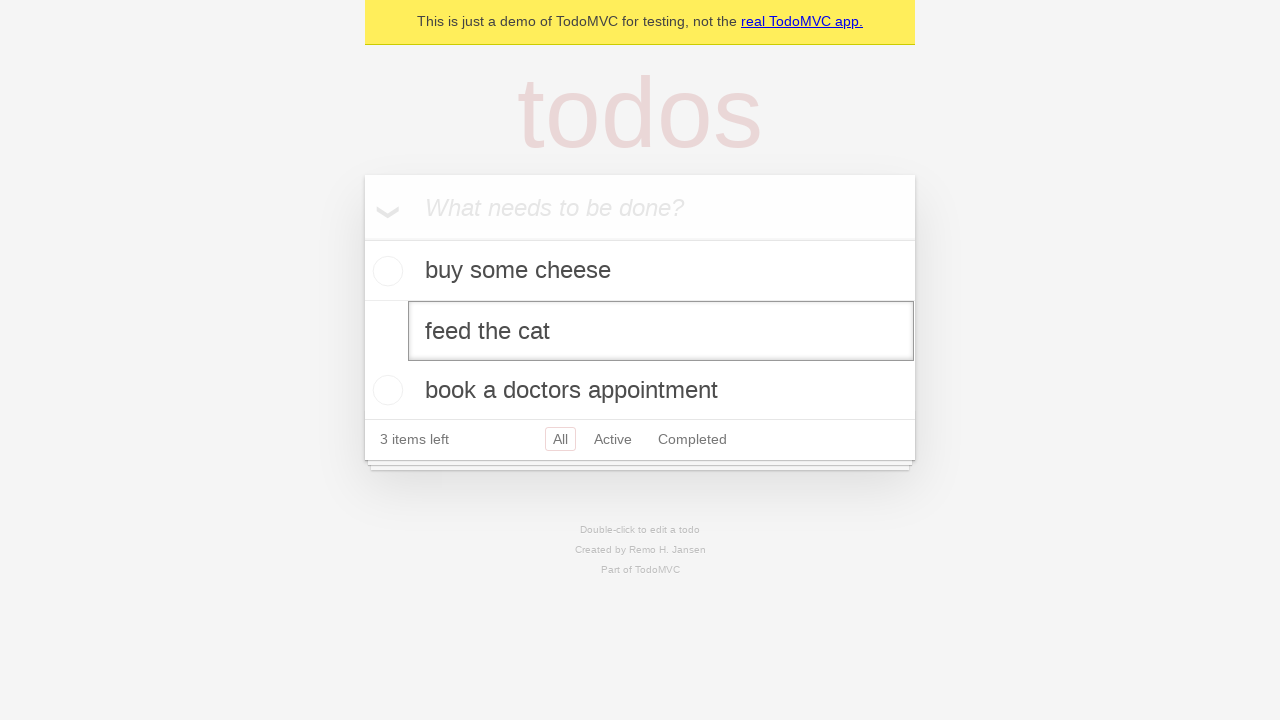

Edited second todo text to 'buy some sausages' on internal:testid=[data-testid="todo-item"s] >> nth=1 >> internal:role=textbox[nam
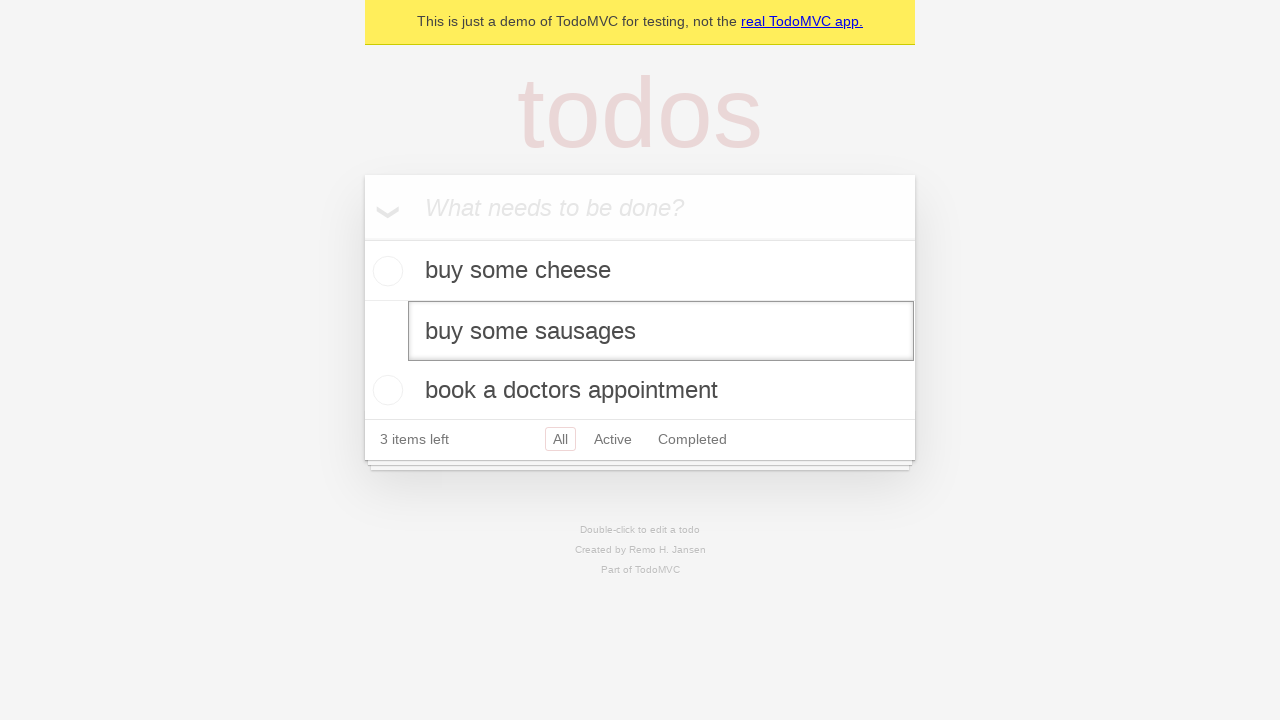

Triggered blur event on edit input to save edits
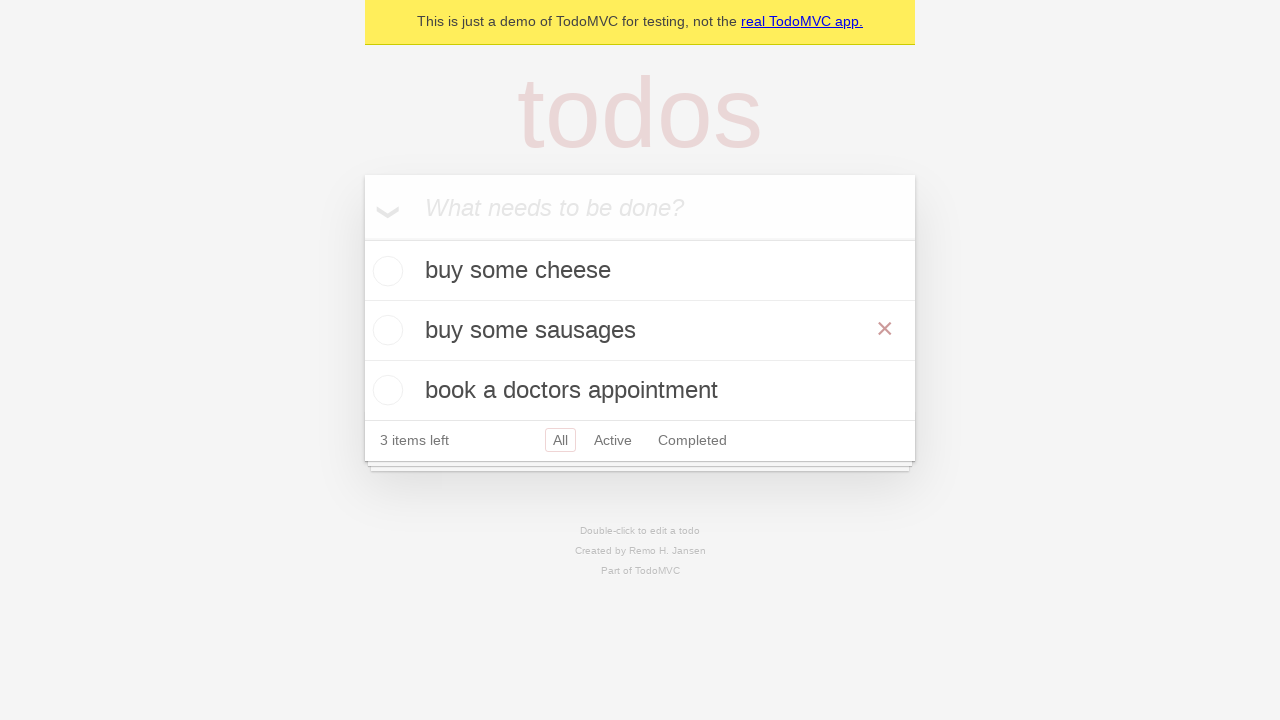

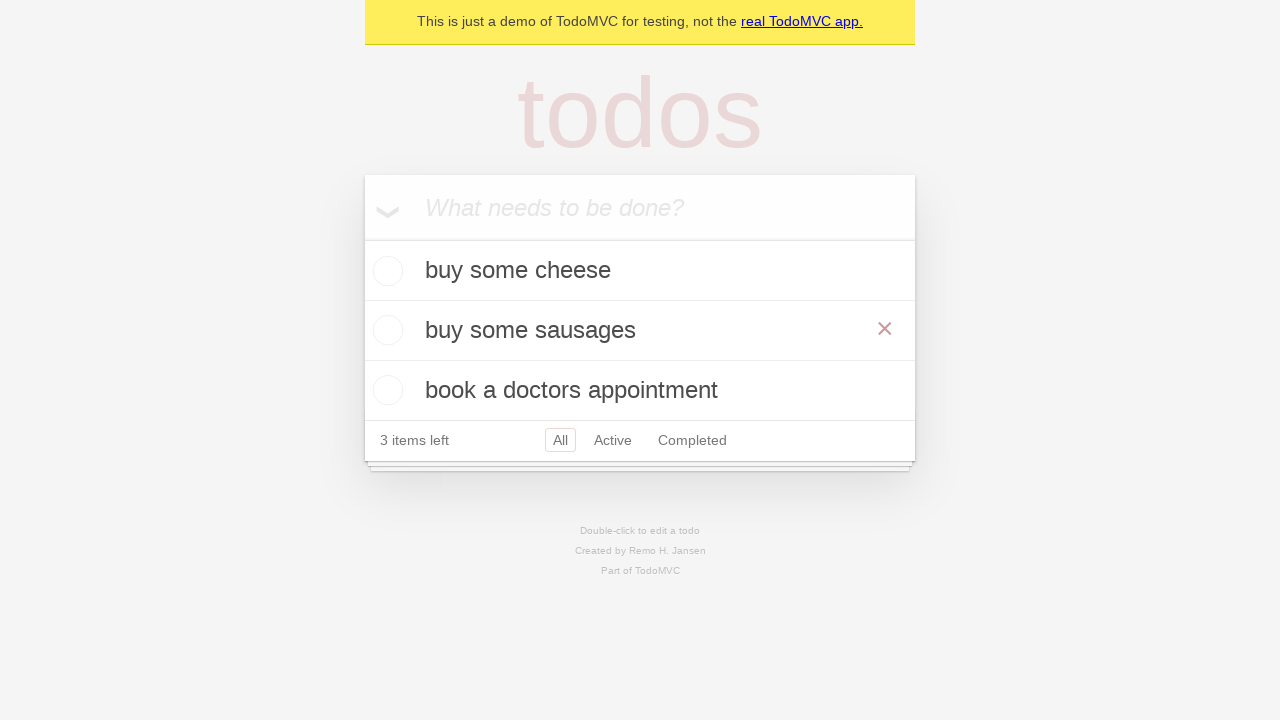